Tests context menu functionality by right-clicking on a datatable row and verifying the context menu displays

Starting URL: http://swimlane.github.io/ngx-datatable/#contextmenu

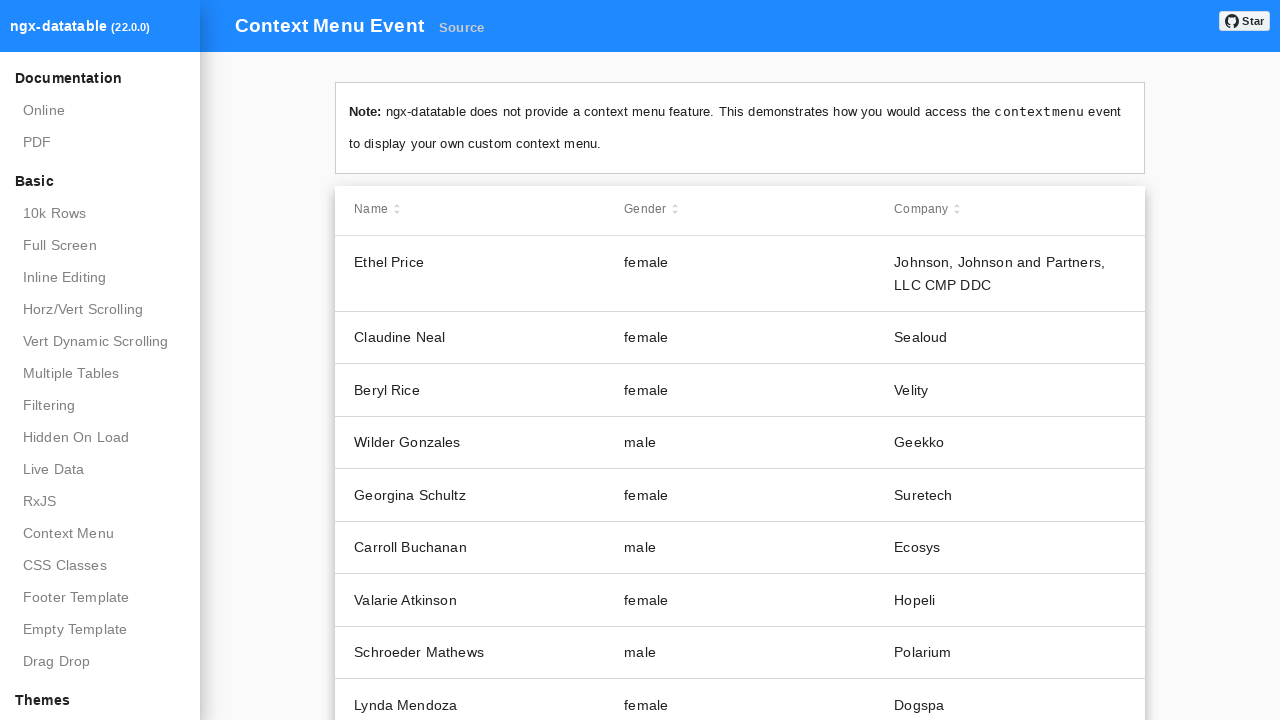

Datatable loaded with row wrappers
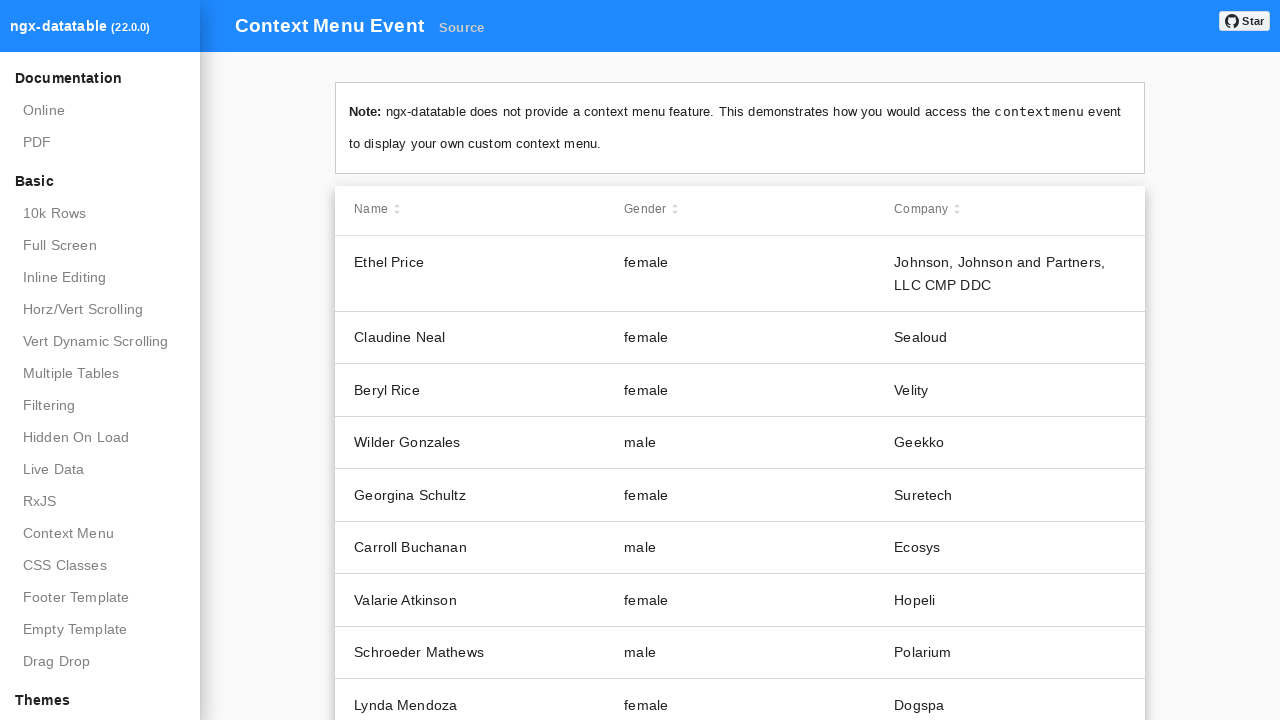

Located first datatable row
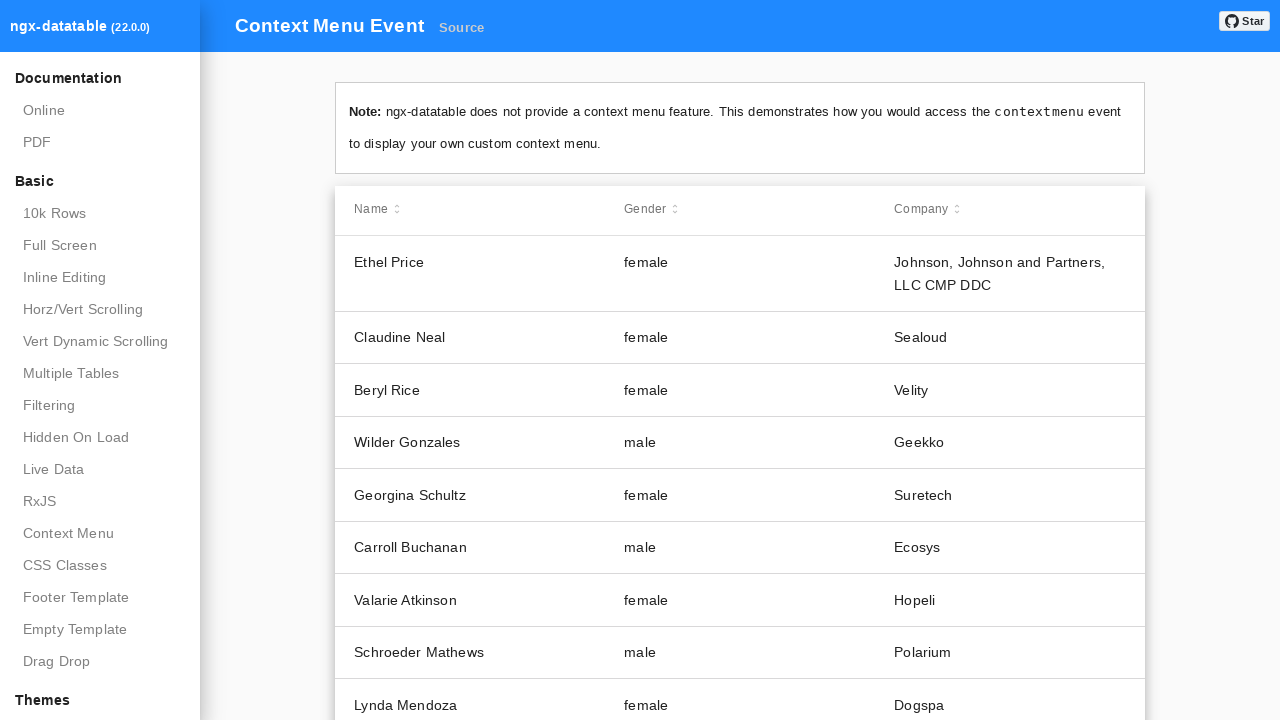

Right-clicked on datatable row to open context menu at (740, 274) on datatable-row-wrapper >> nth=0
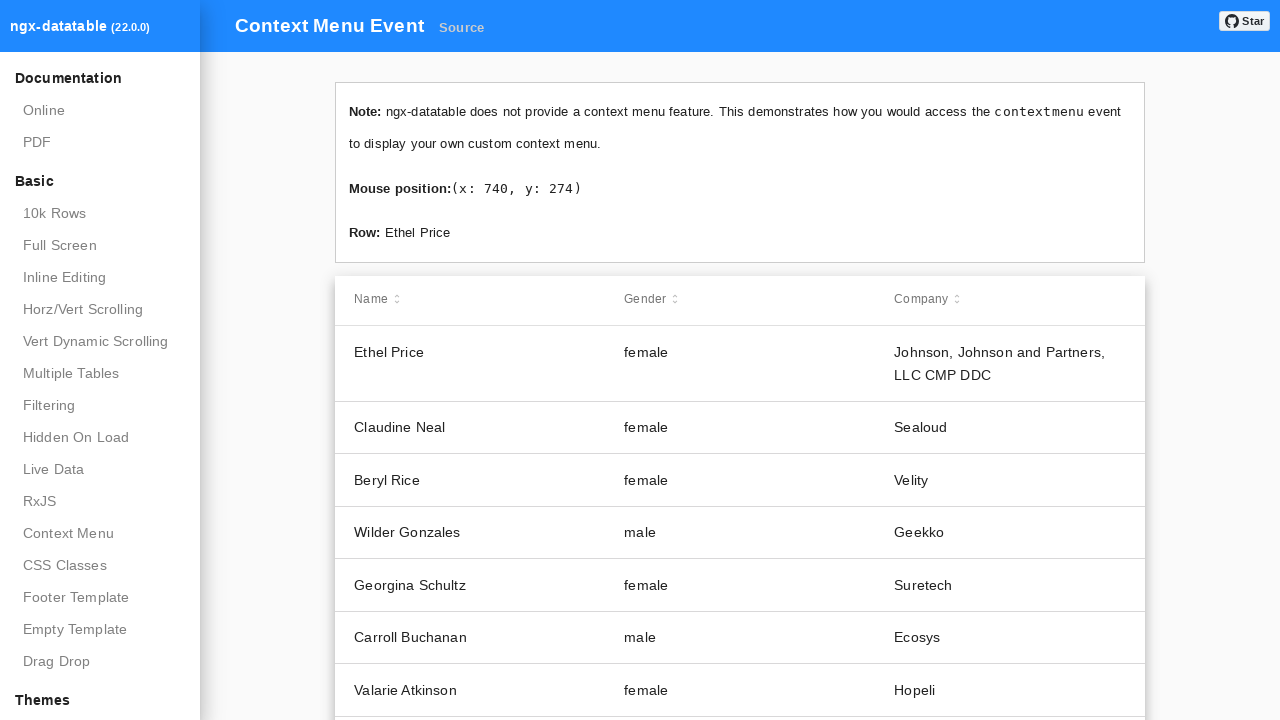

Context menu info displayed after right-click
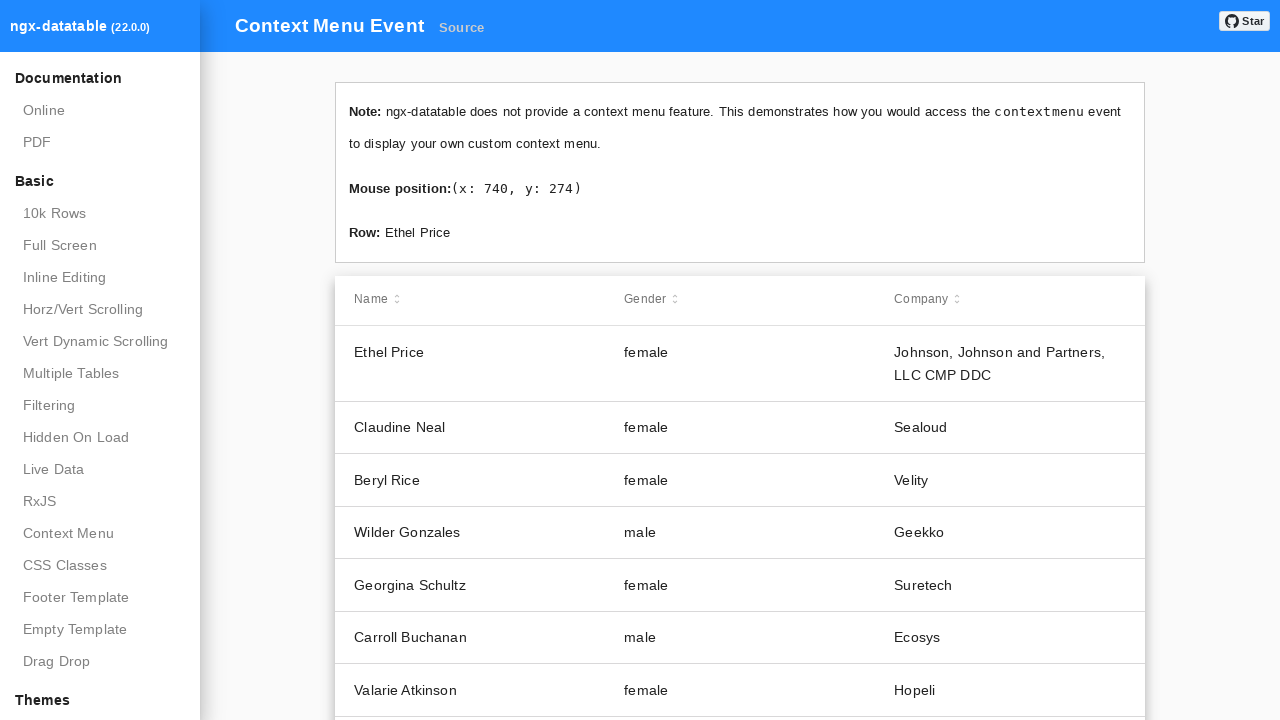

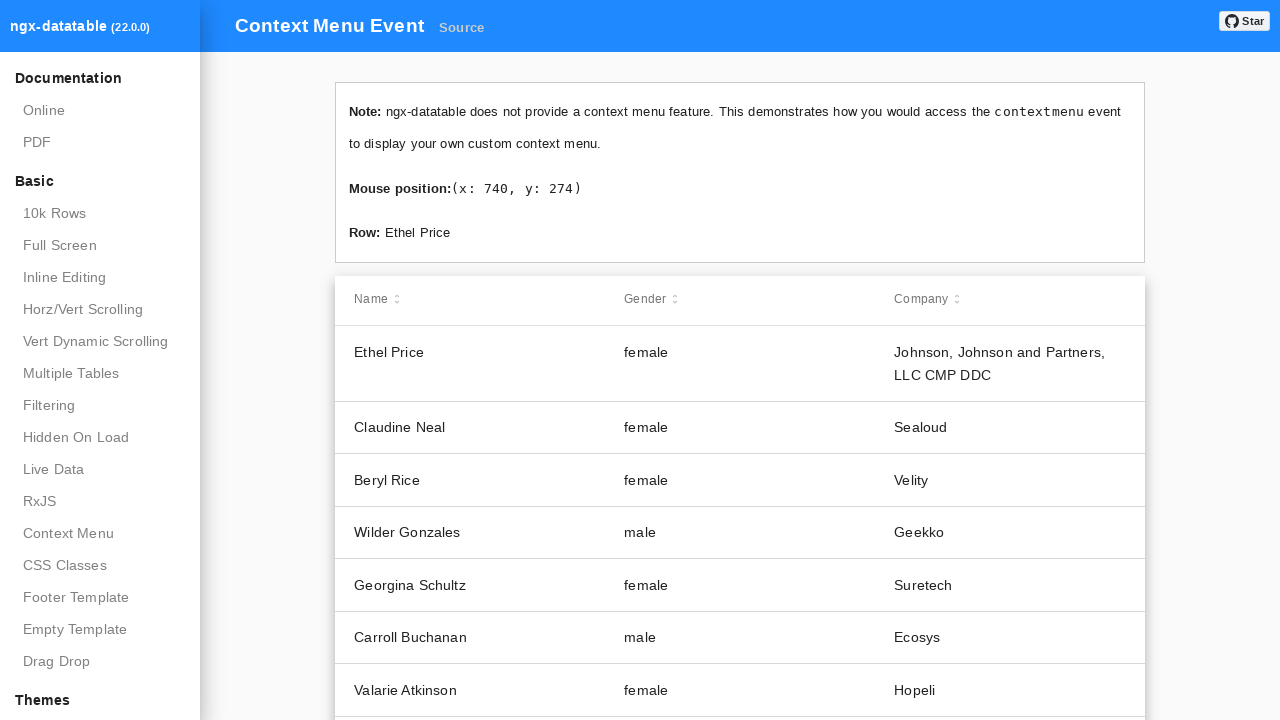